Tests job search functionality by navigating to jobs page, searching for "SDET Tester" positions, filtering for full-time jobs, and clicking apply on matching job listings

Starting URL: https://alchemy.hguy.co/jobs/

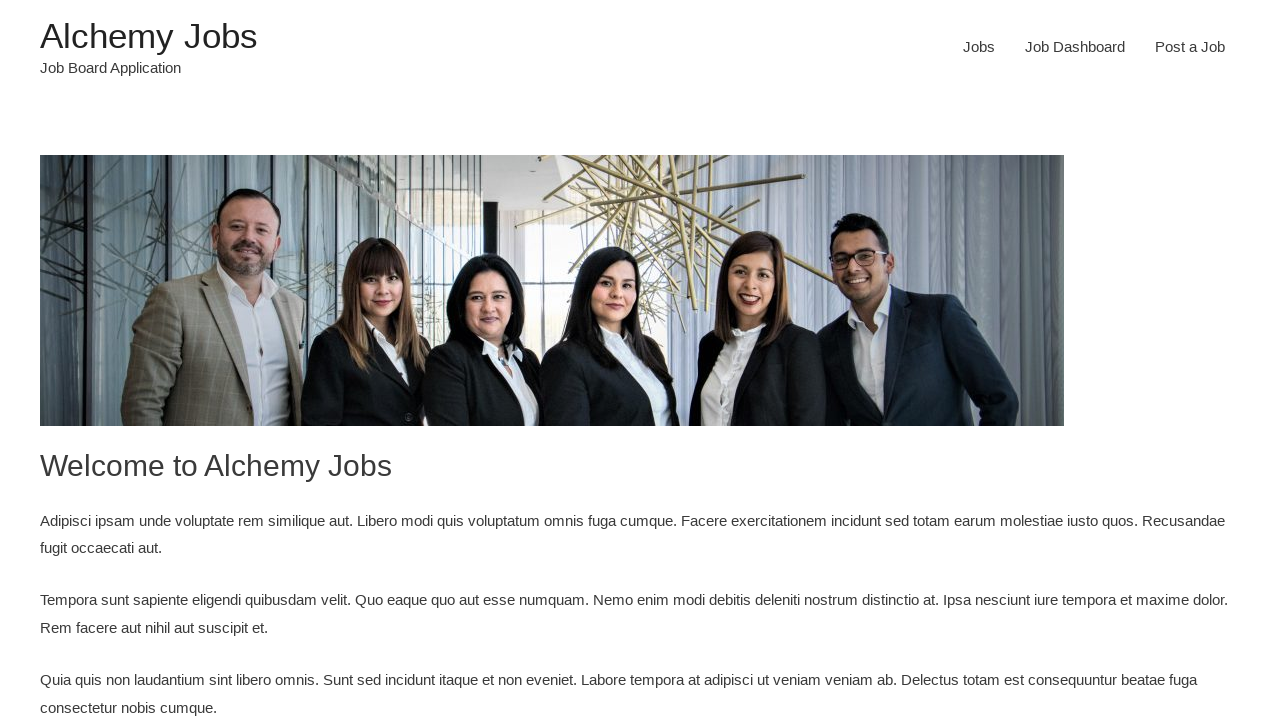

Clicked on Jobs link to navigate to jobs page at (979, 47) on xpath=//a[text()='Jobs']
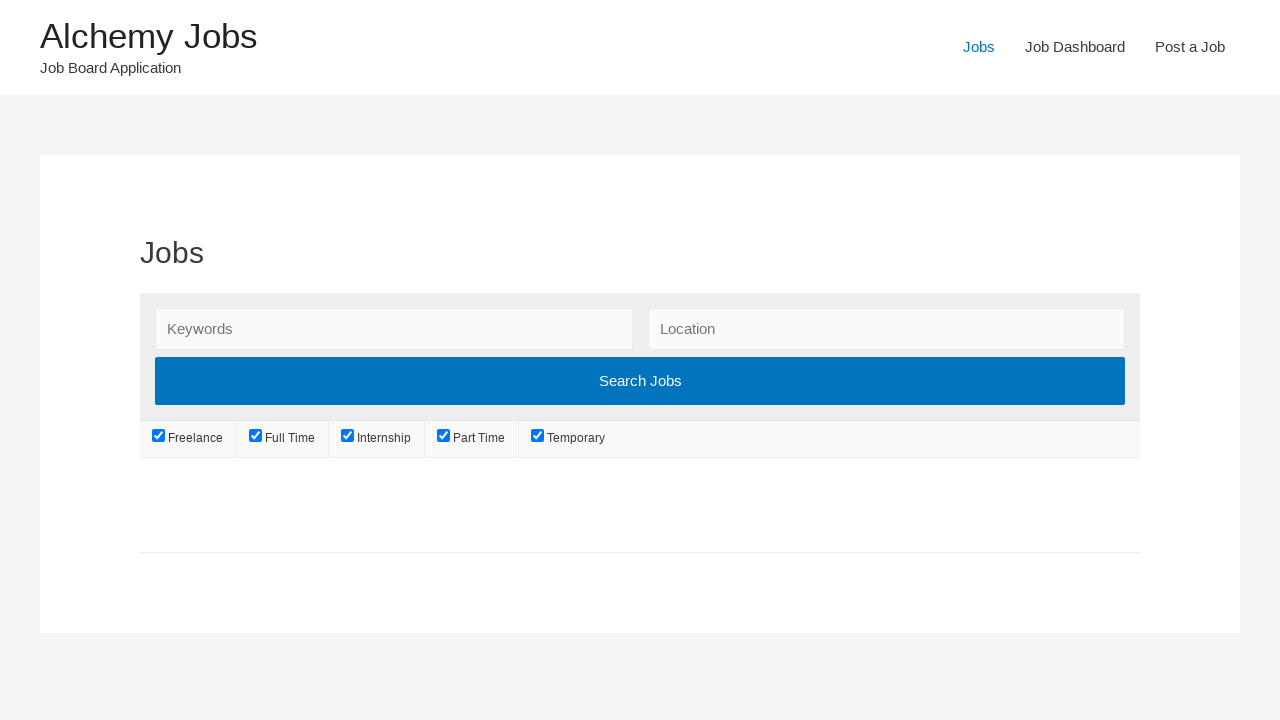

Search keywords input field loaded
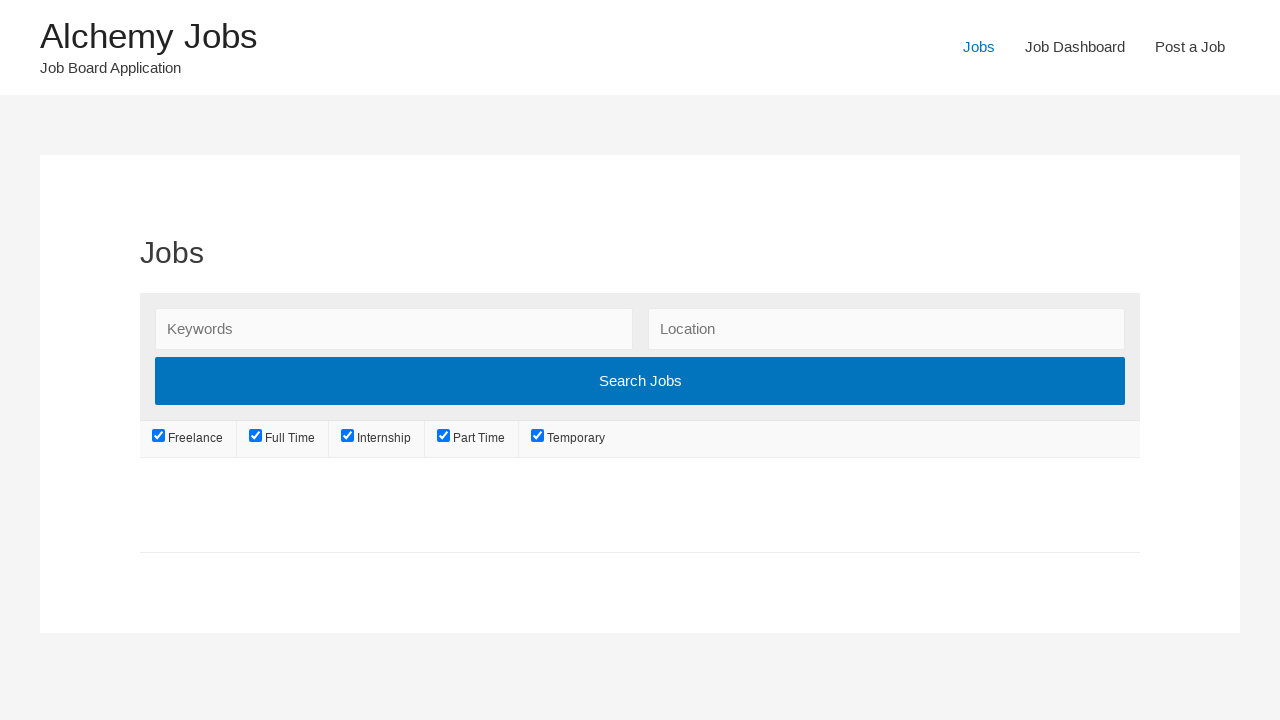

Filled search field with 'SDET Tester' on //input[@id='search_keywords']
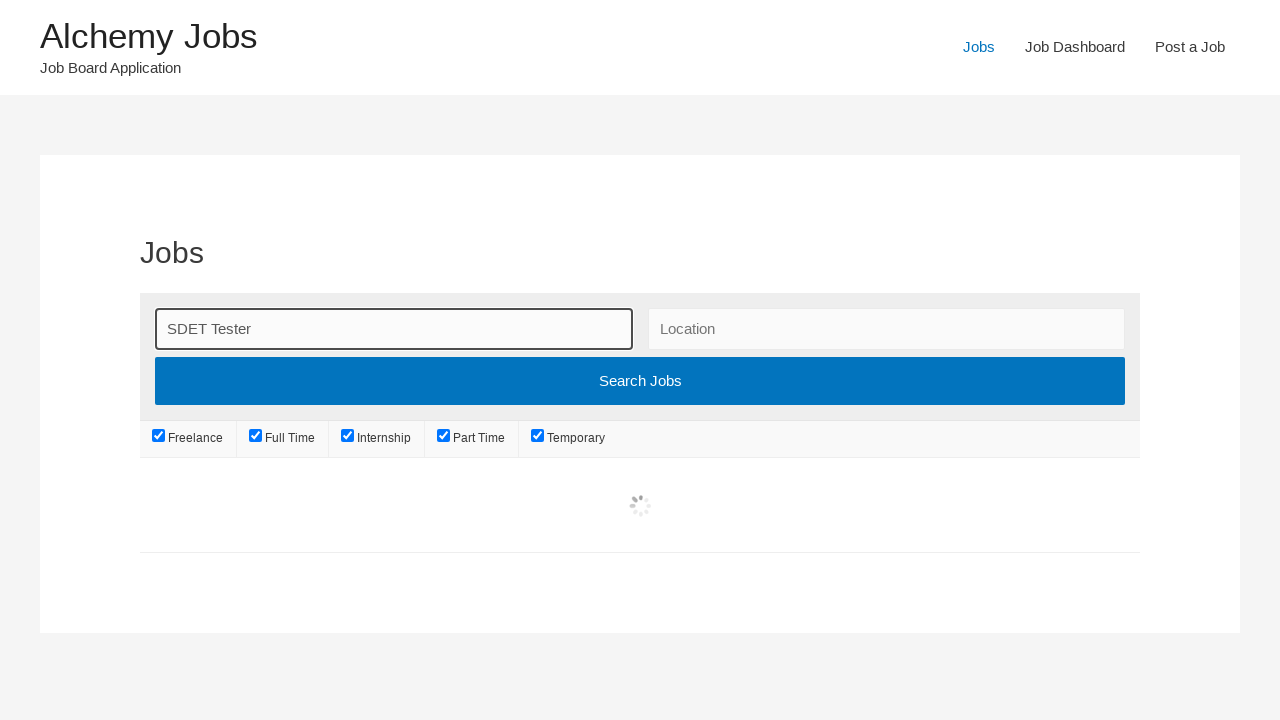

Clicked Search Jobs button at (640, 381) on xpath=//input[@value='Search Jobs']
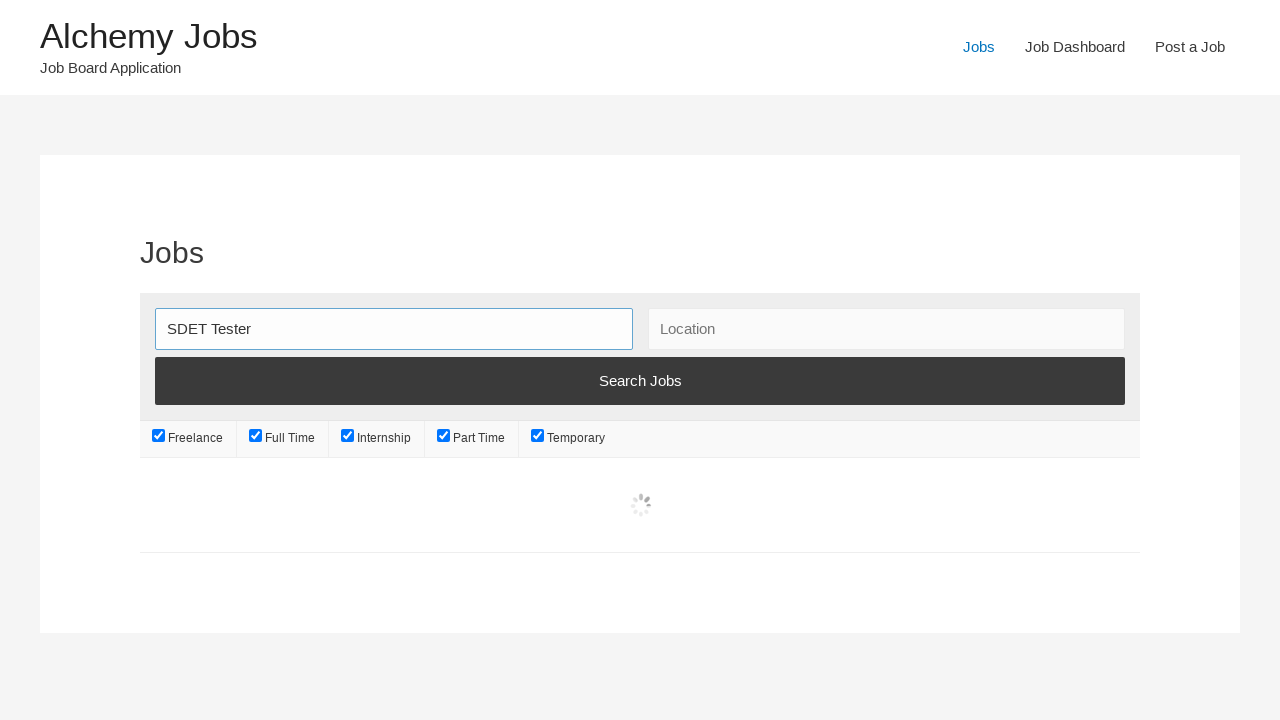

Retrieved all job type checkboxes
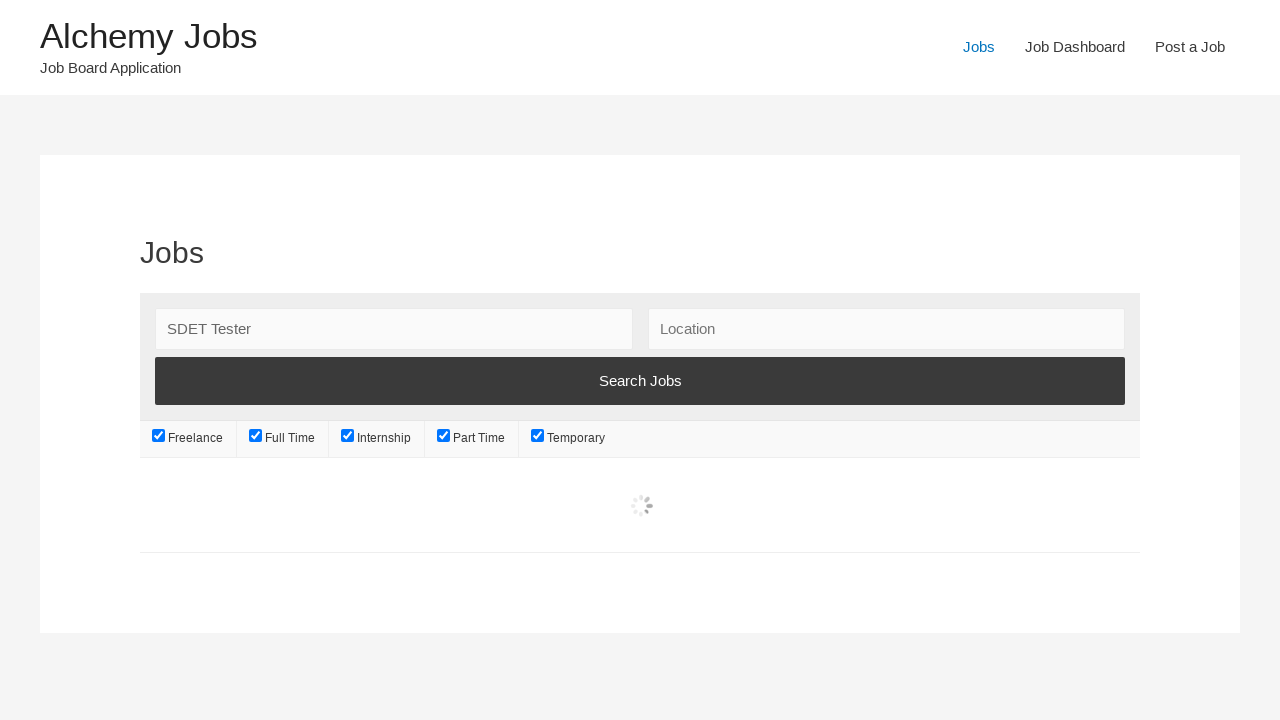

Unchecked job type at index 0 at (188, 439) on xpath=//ul[@class='job_types']/li >> nth=0
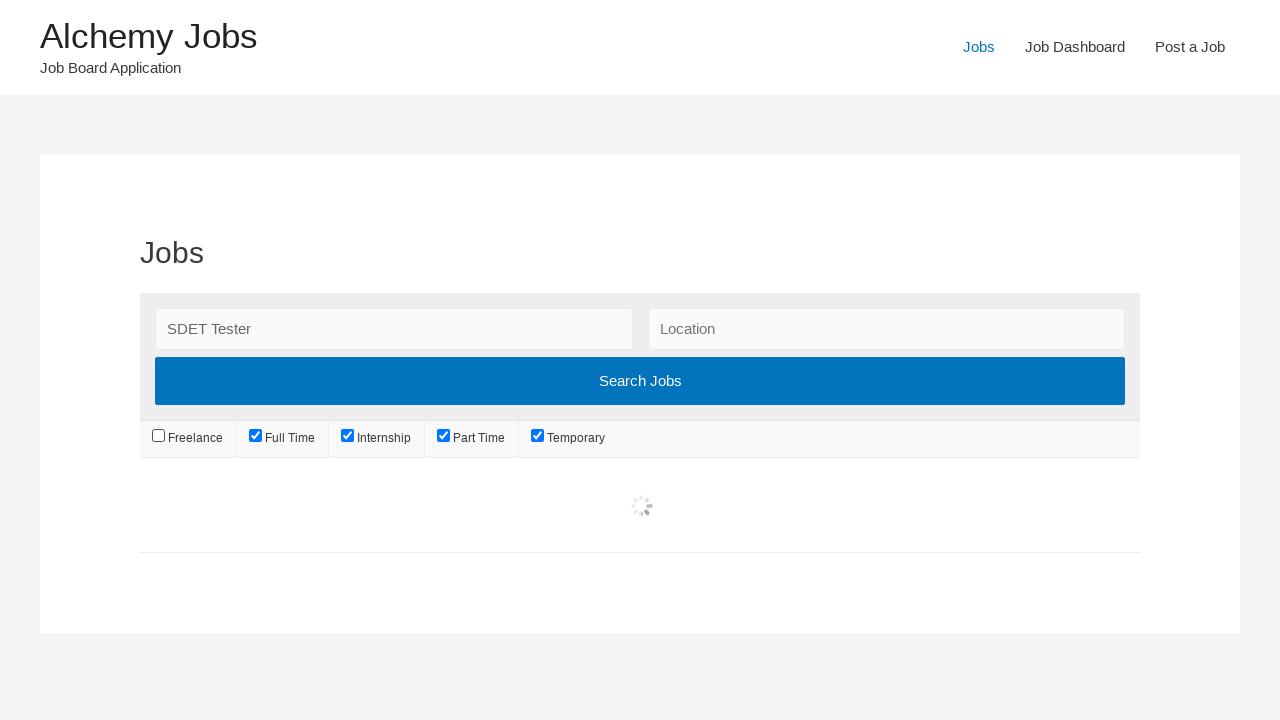

Unchecked job type at index 2 at (377, 439) on xpath=//ul[@class='job_types']/li >> nth=2
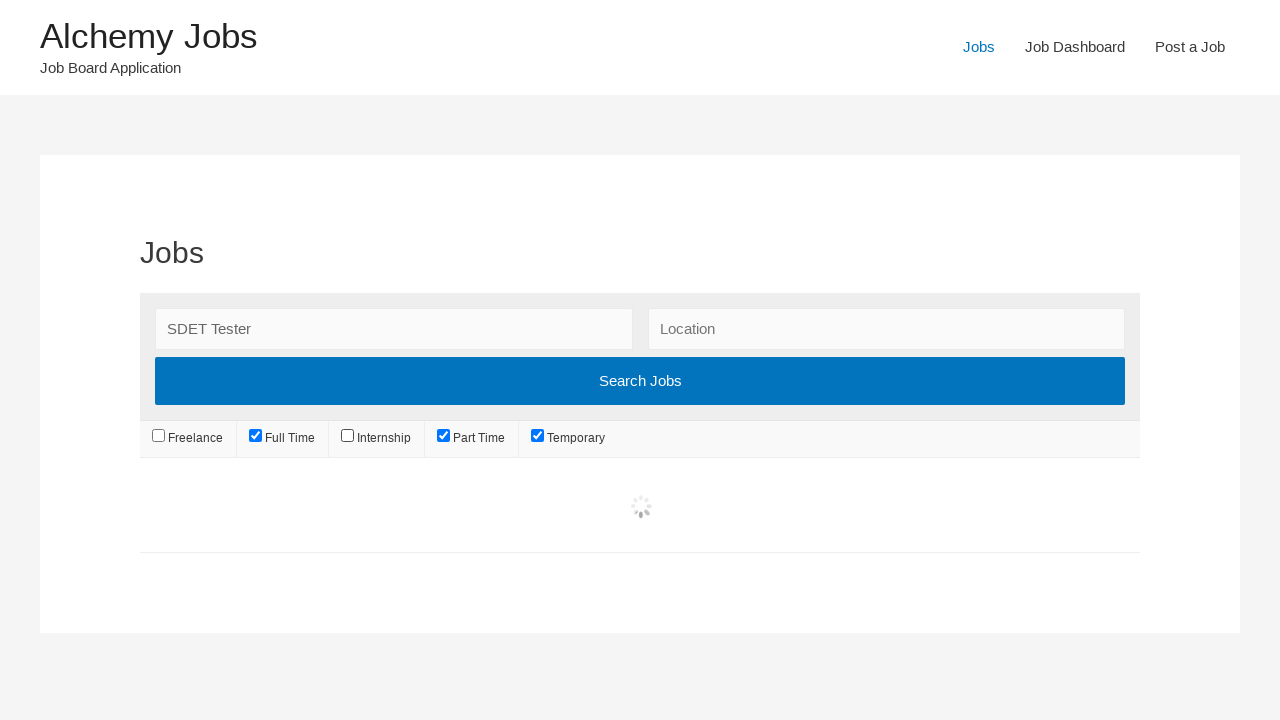

Unchecked job type at index 3 at (472, 439) on xpath=//ul[@class='job_types']/li >> nth=3
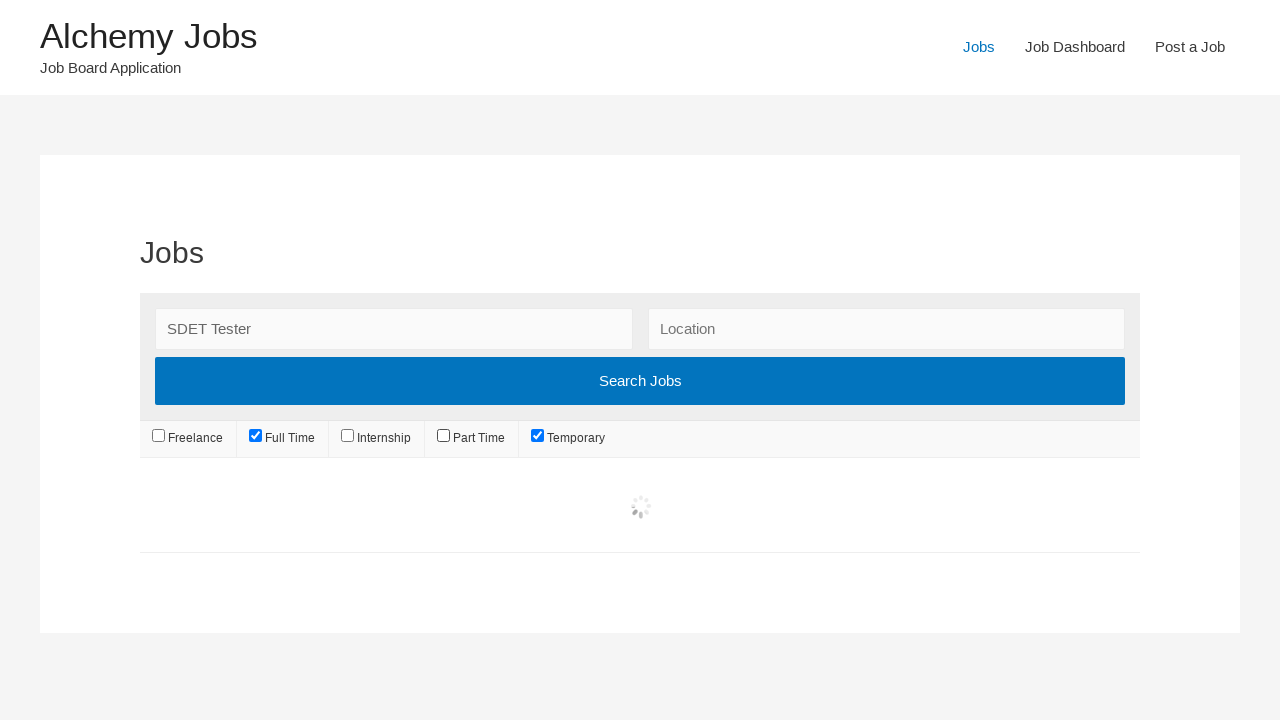

Unchecked job type at index 4, filtering for Full Time jobs only at (568, 439) on xpath=//ul[@class='job_types']/li >> nth=4
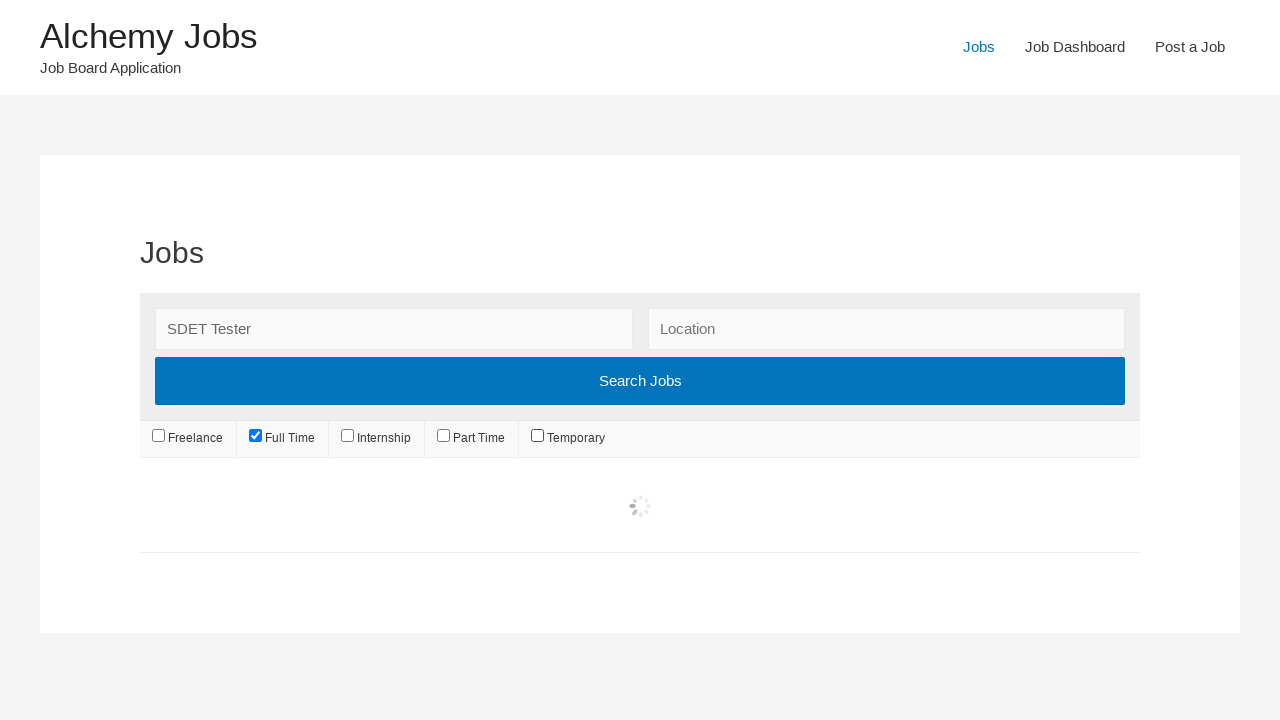

Waited for job listings to load
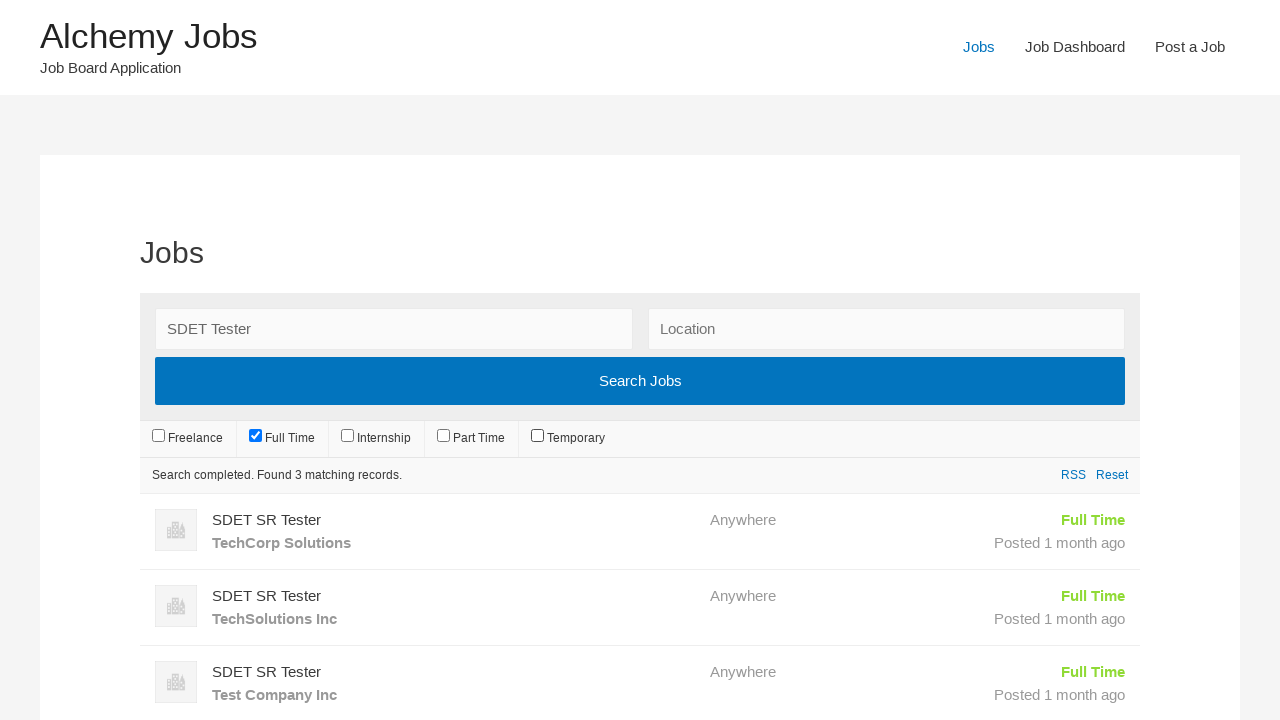

Retrieved all job listing elements
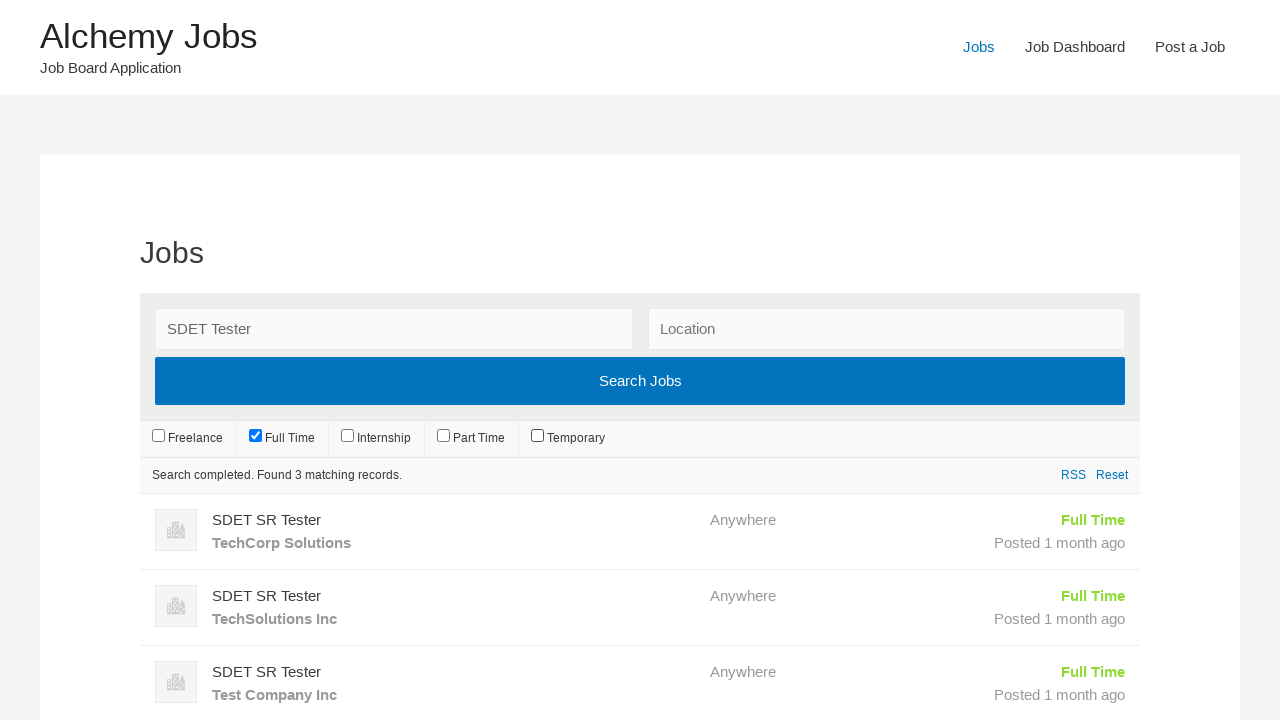

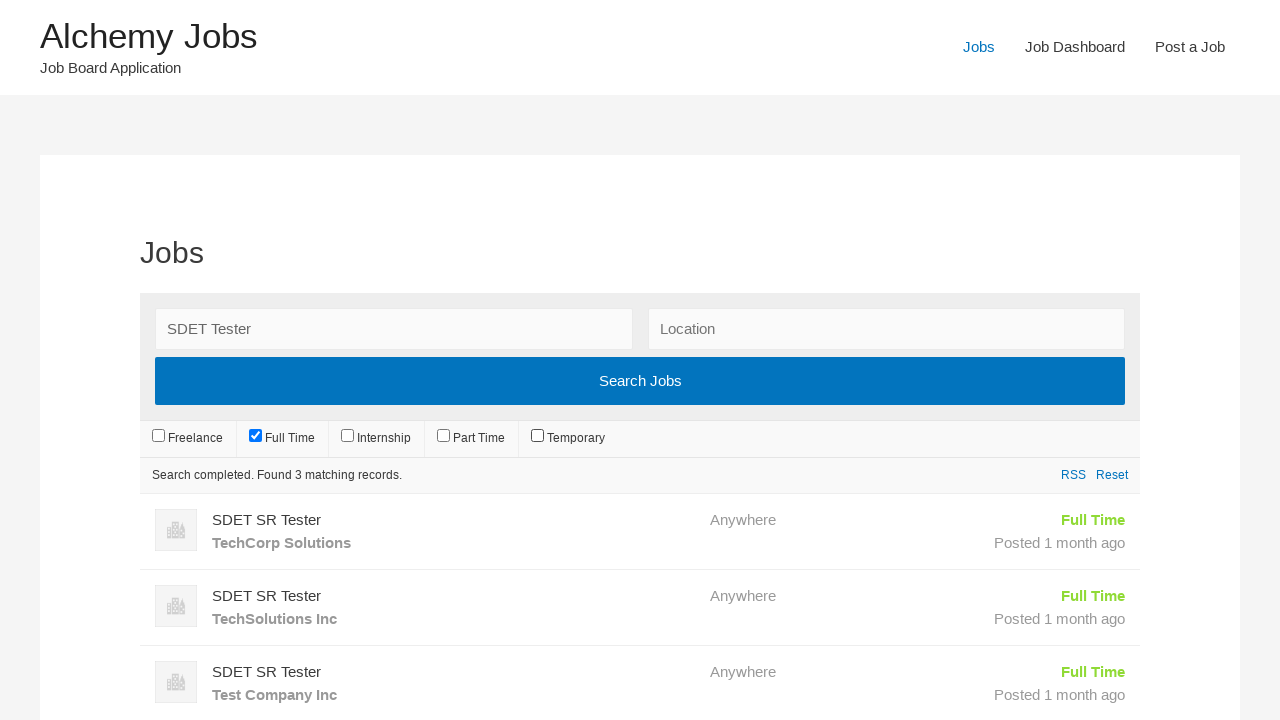